Navigates to an automation practice page and locates a radio button element to verify its tag name property.

Starting URL: https://rahulshettyacademy.com/AutomationPractice/

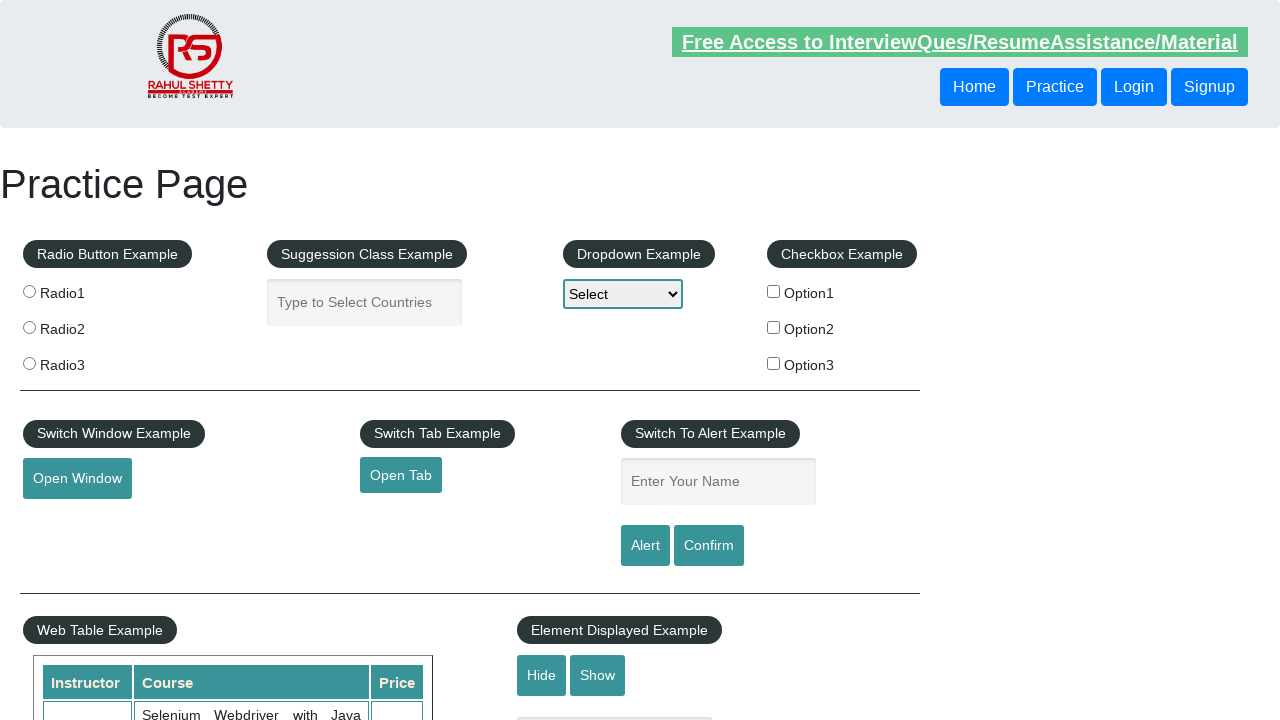

Located the second radio button element
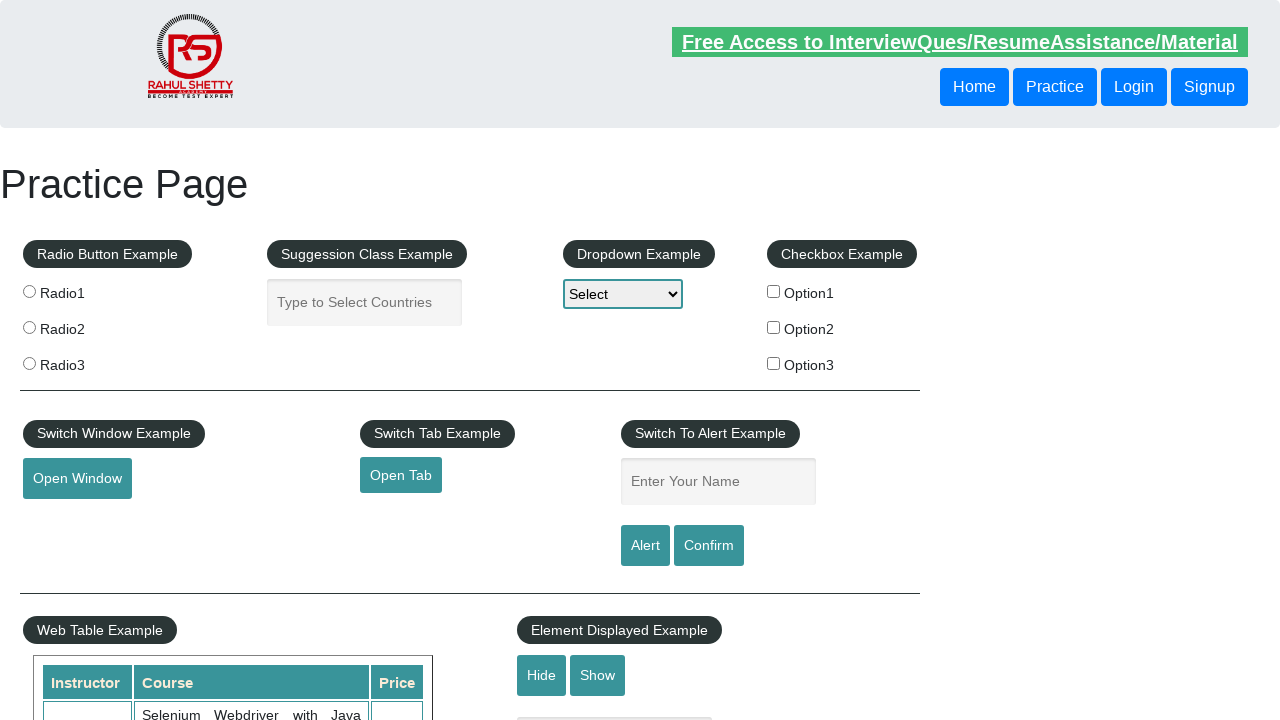

Radio button element is now visible
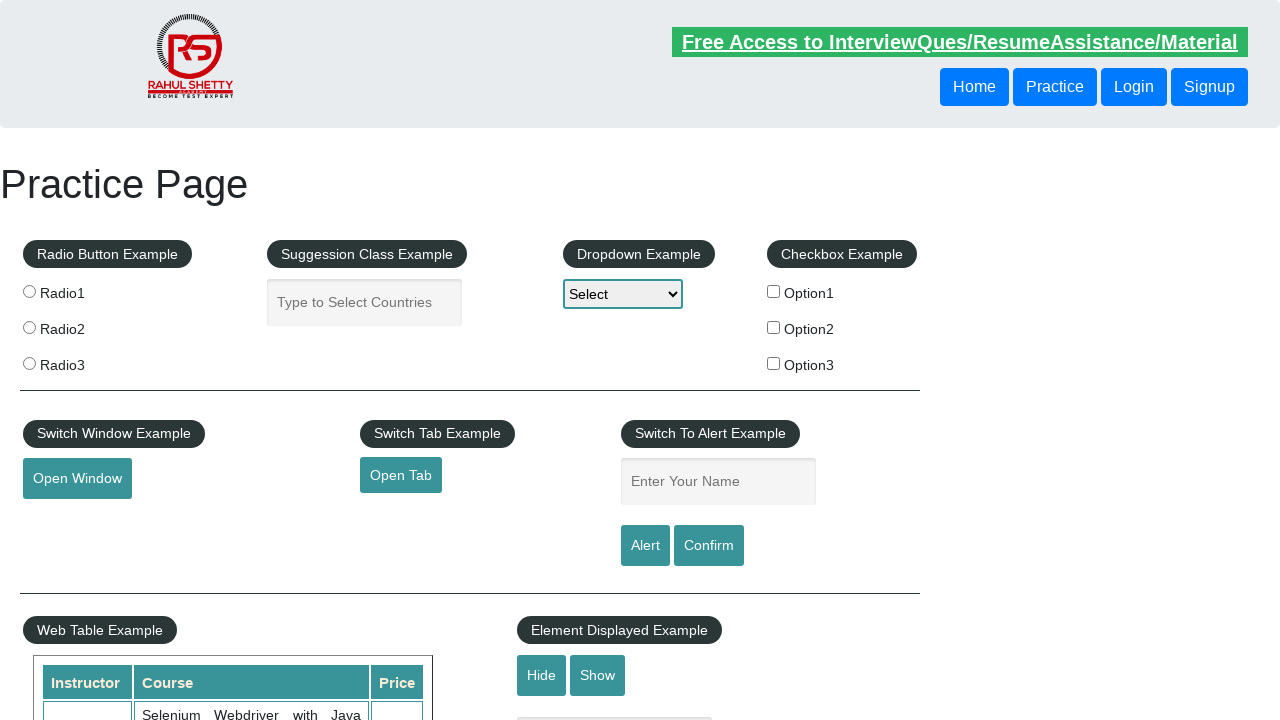

Retrieved tag name of radio button: INPUT
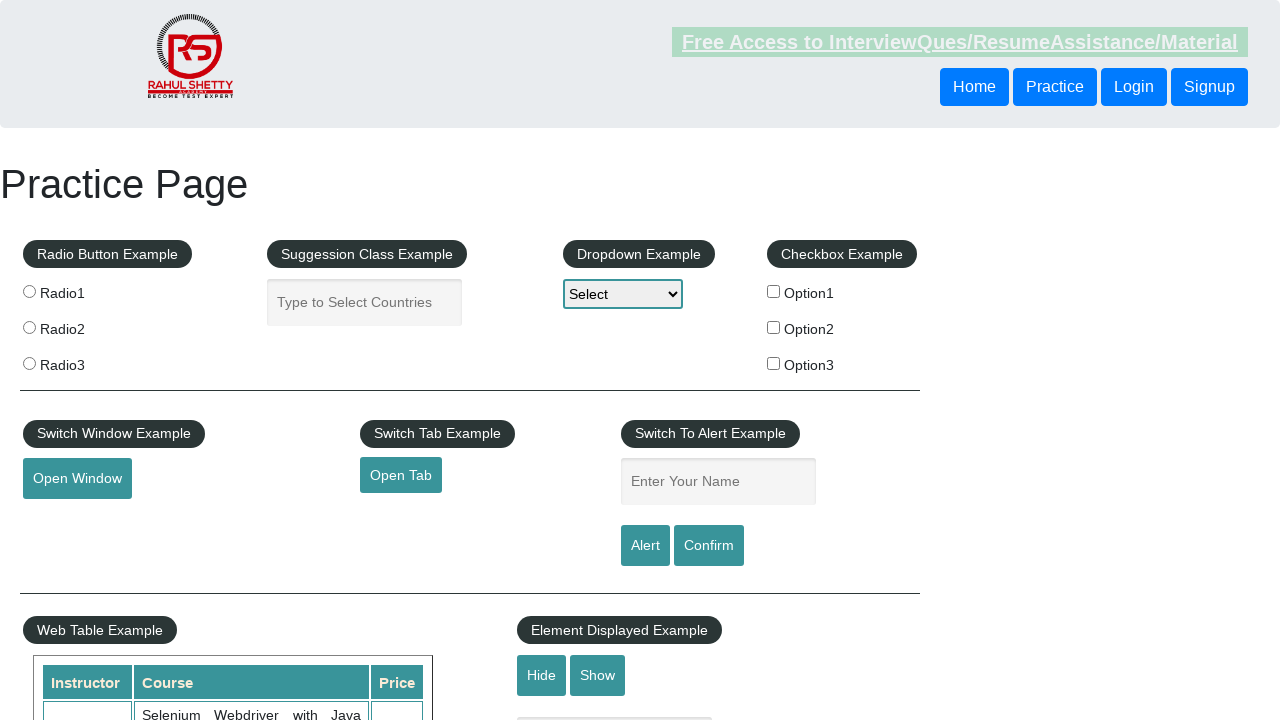

Printed tag name result: INPUT
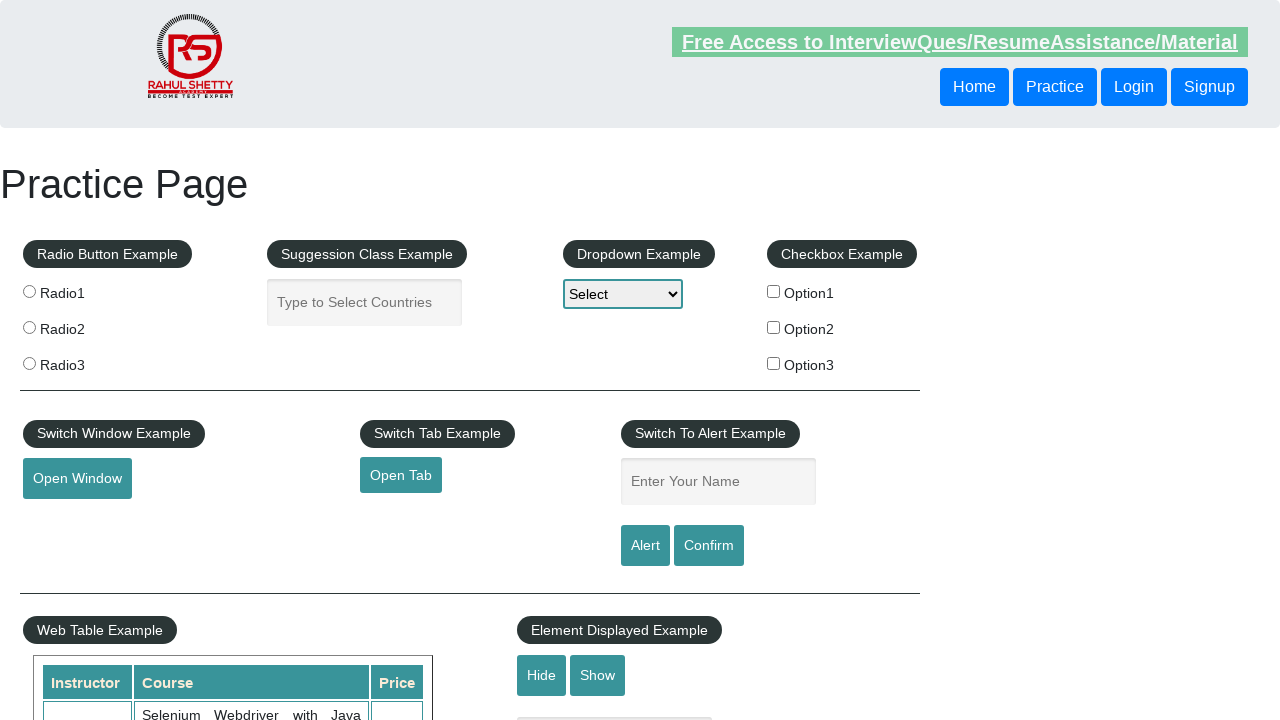

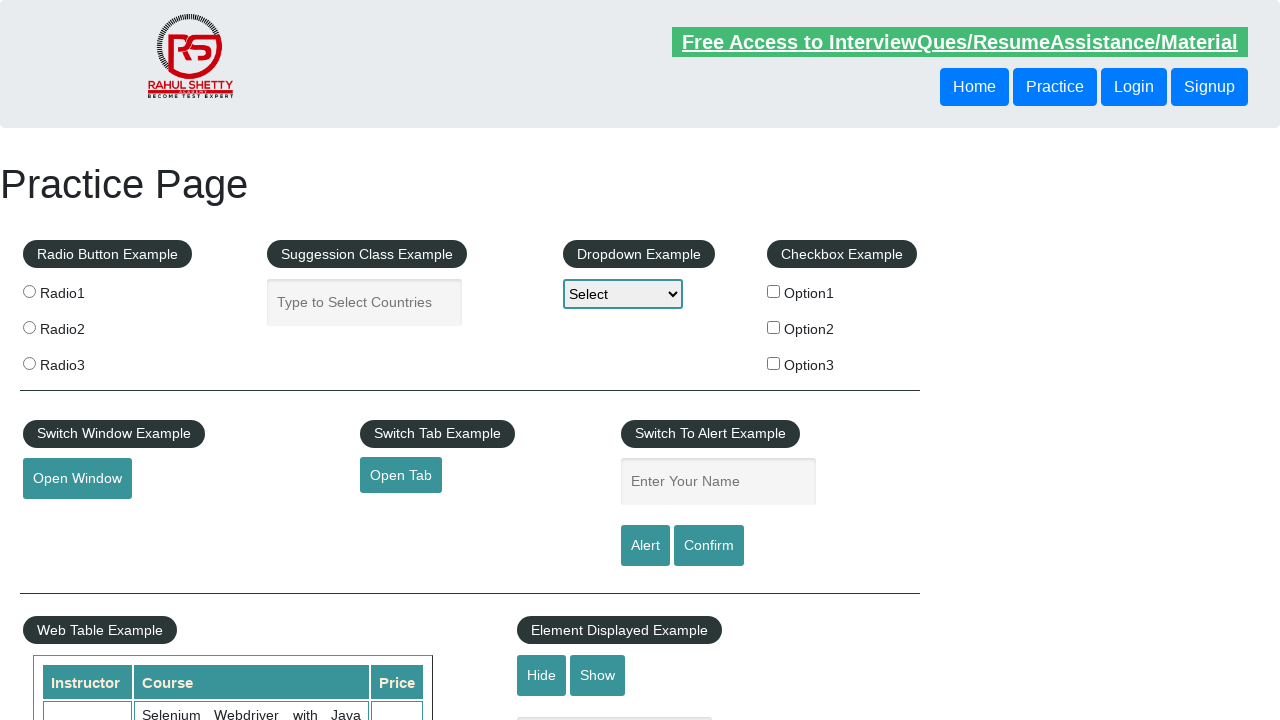